Tests web table sorting functionality by clicking on a column header multiple times to cycle through ascending, descending, and no sort states

Starting URL: https://letcode.in/table

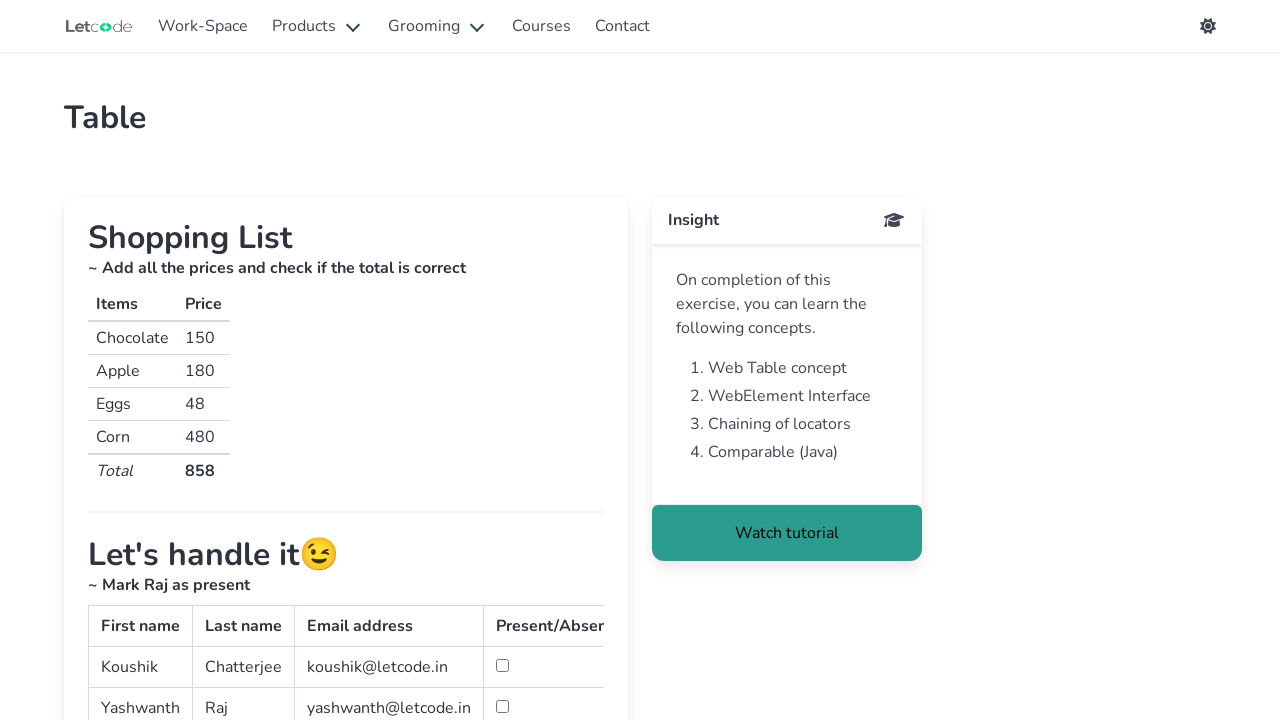

Navigated to table sorting test page
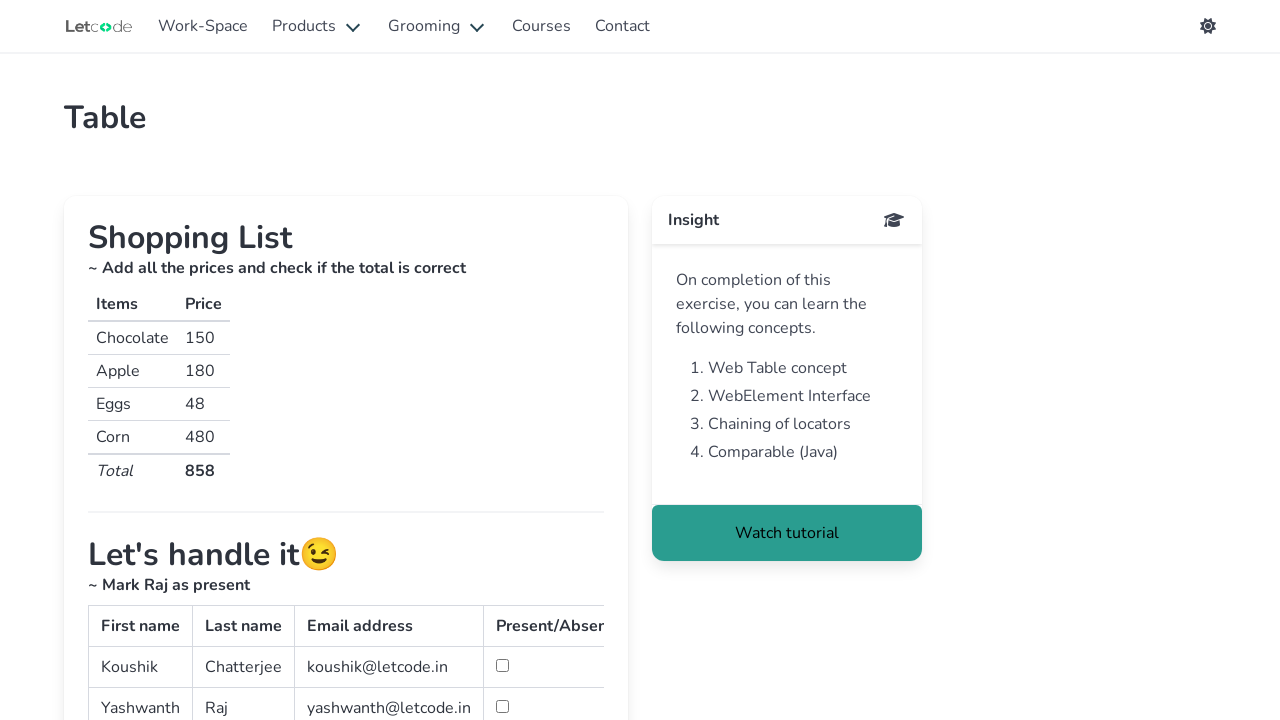

Located the sortable table element
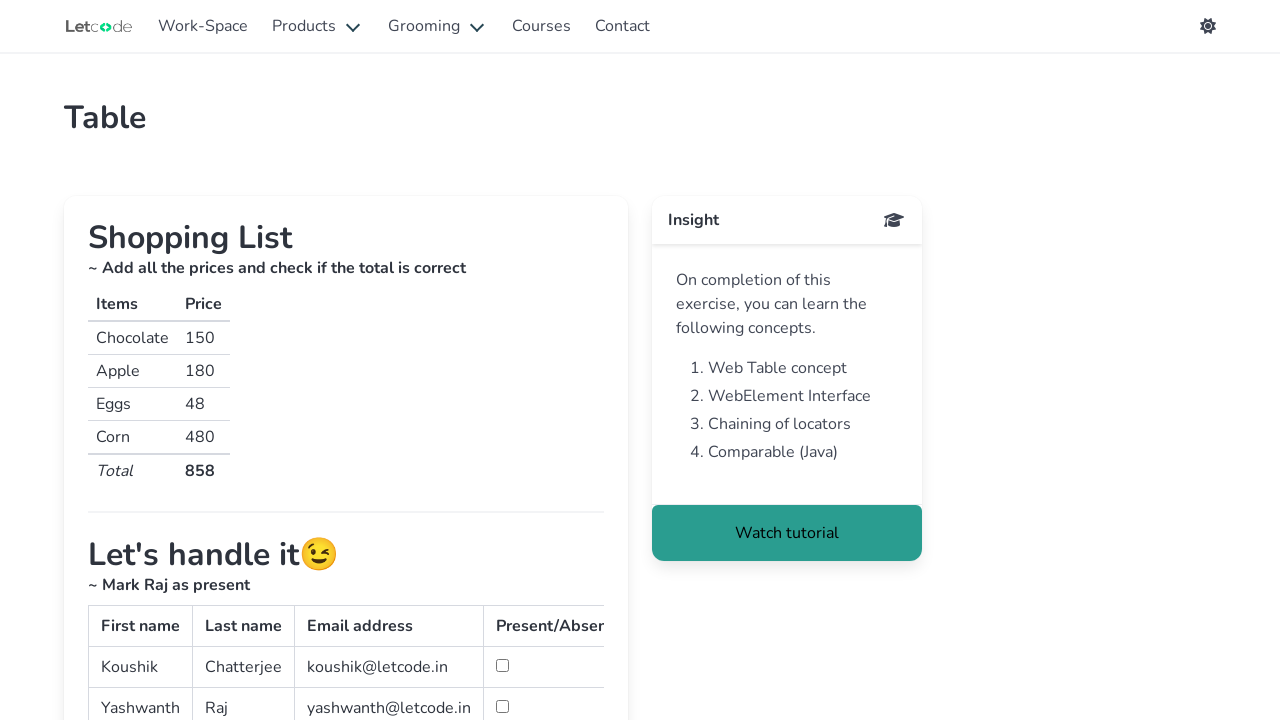

Located the desserts column header
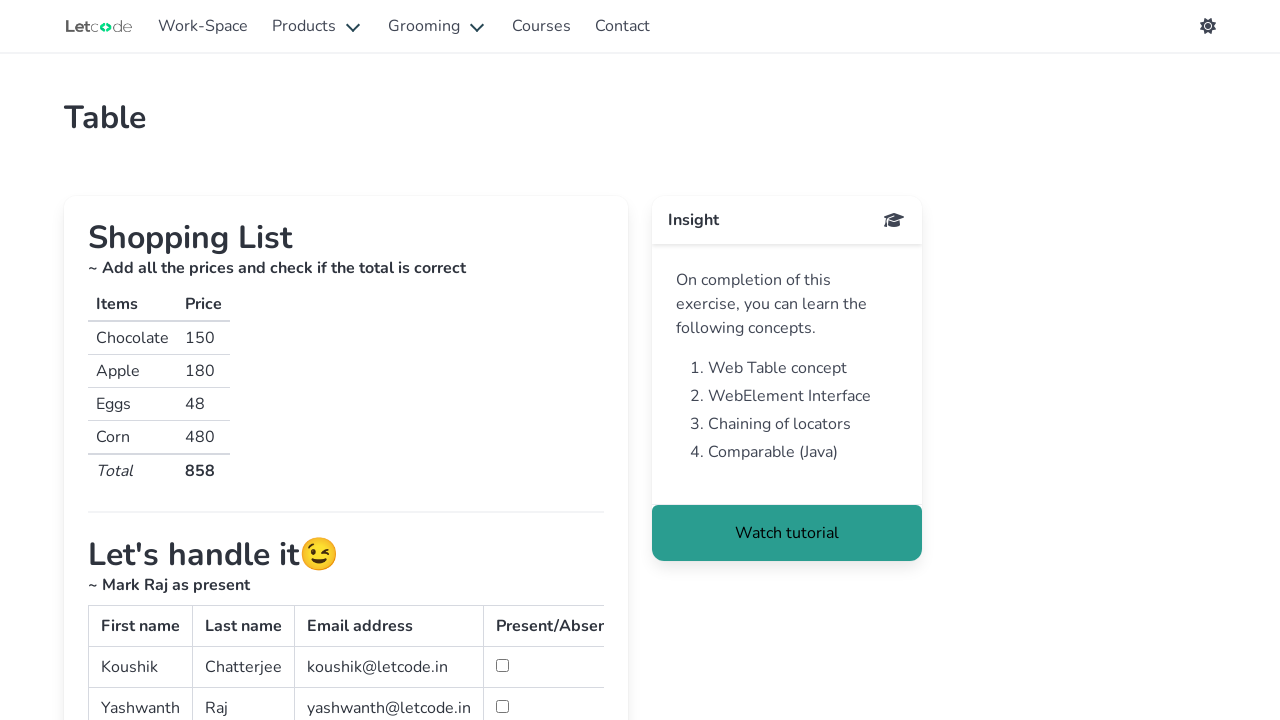

Table loaded and became visible
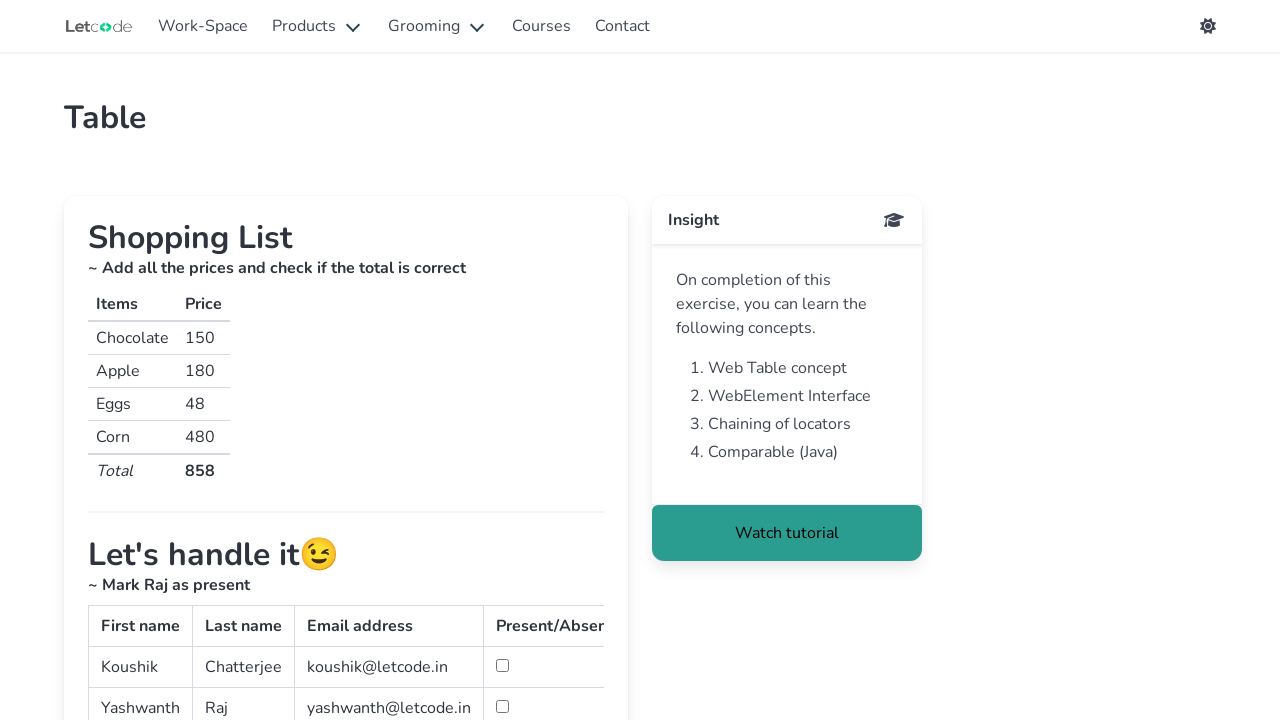

Clicked column header to sort ascending at (142, 360) on table.mat-sort.table >> th[mat-sort-header='name']
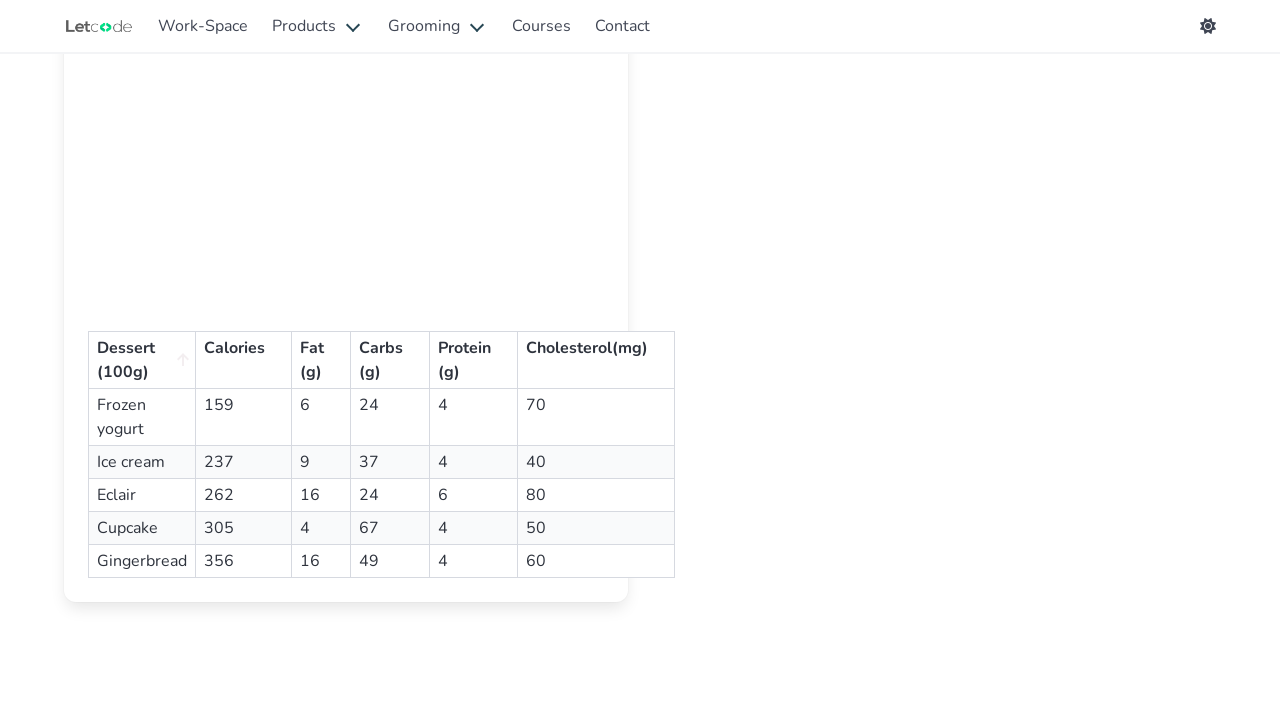

Clicked column header to sort descending at (142, 360) on table.mat-sort.table >> th[mat-sort-header='name']
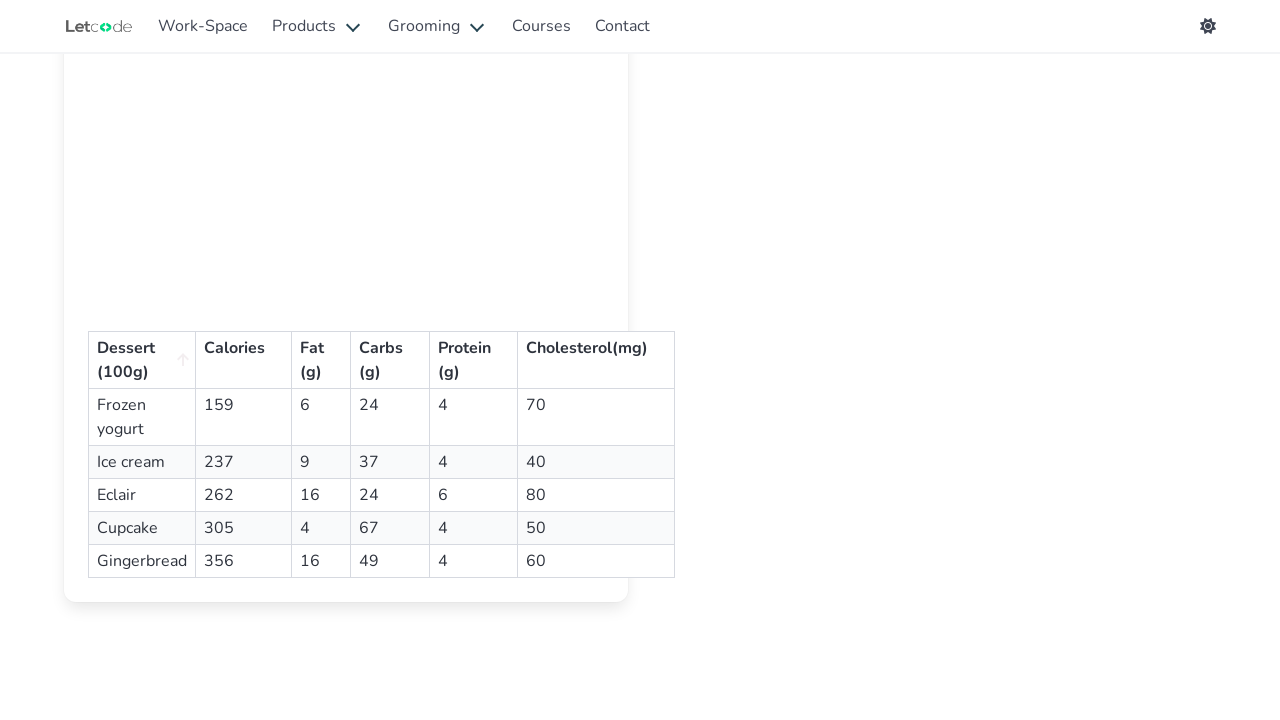

Clicked column header to remove sorting at (142, 360) on table.mat-sort.table >> th[mat-sort-header='name']
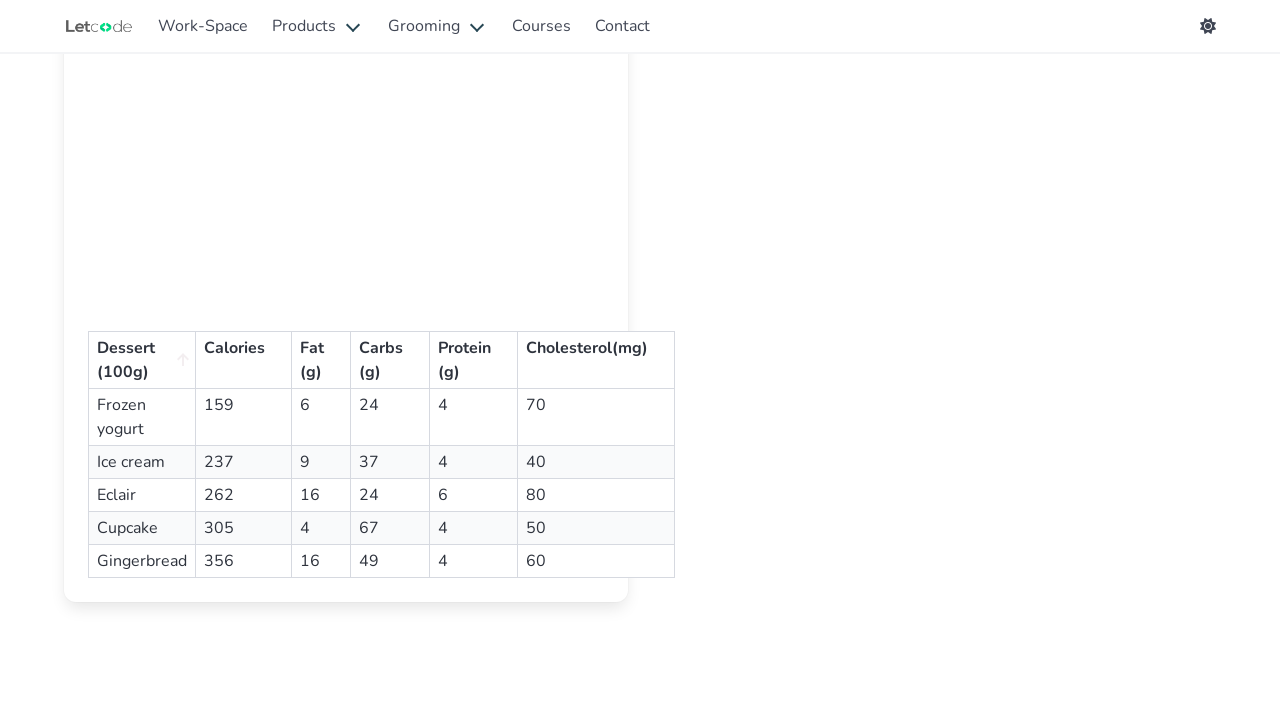

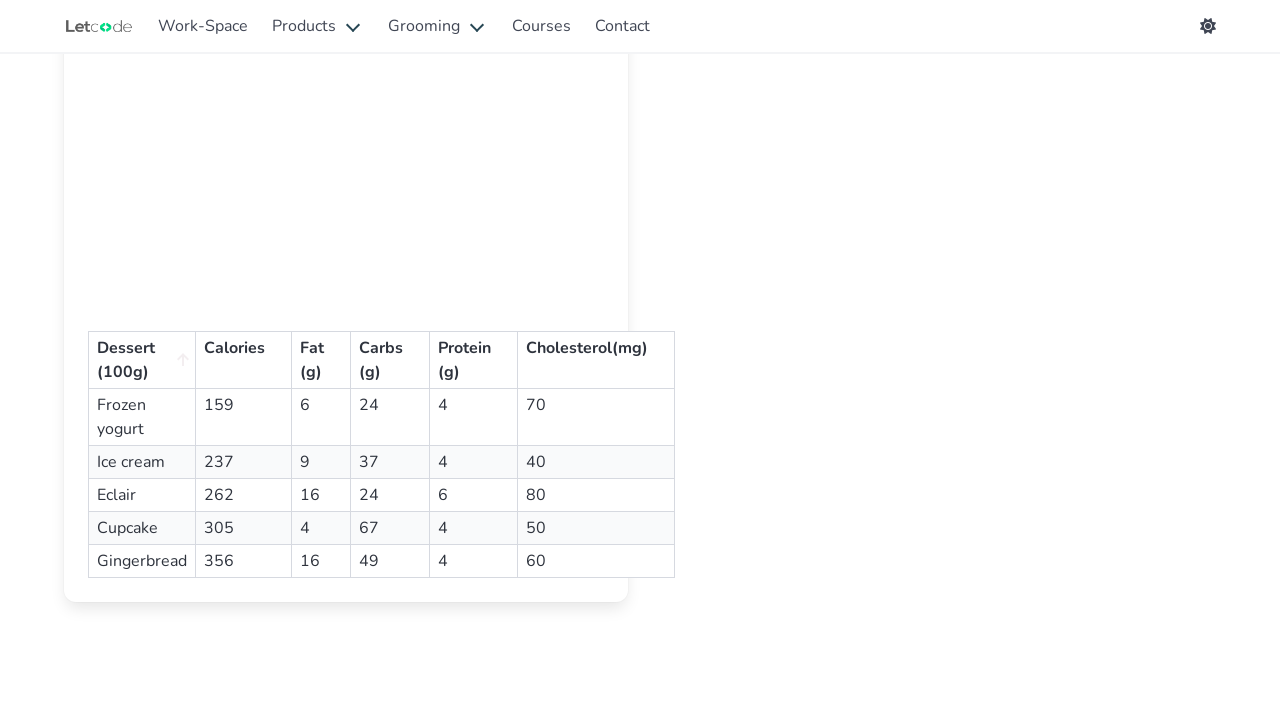